Tests confirm dialog handling by dismissing it and verifying the result

Starting URL: https://testpages.herokuapp.com/styled/alerts/alert-test.html

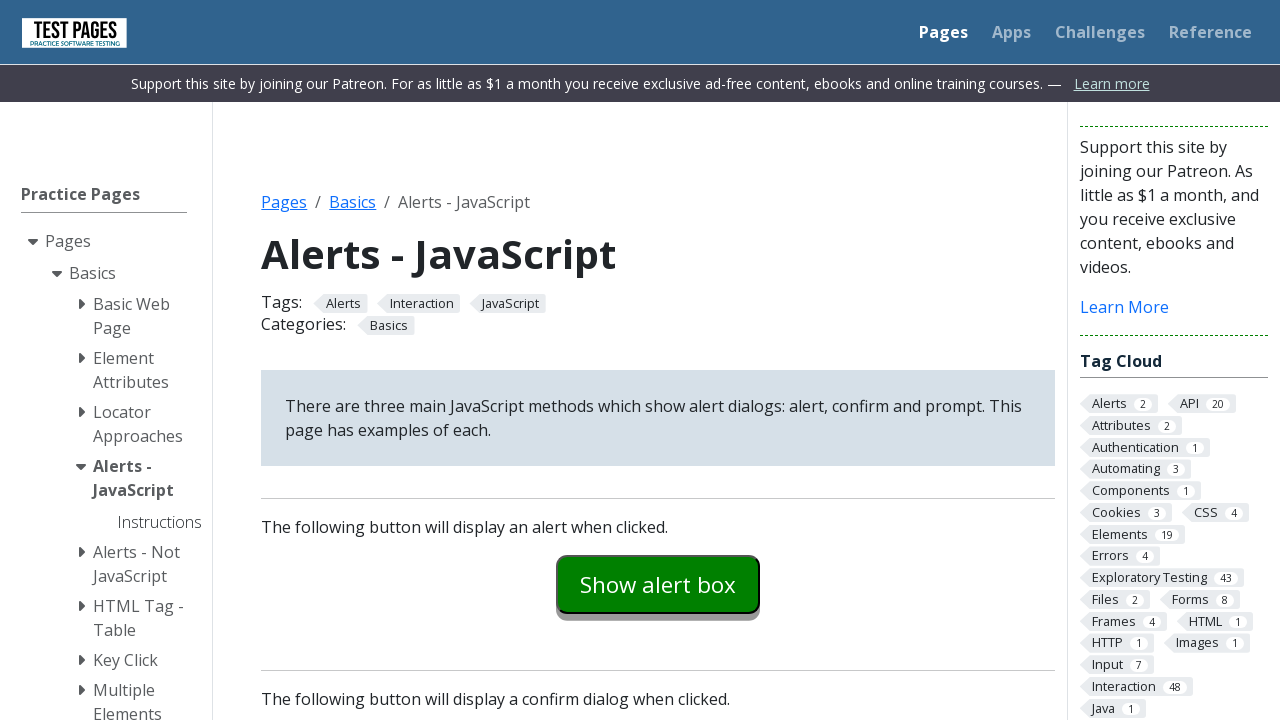

Set up dialog handler to dismiss confirm dialogs
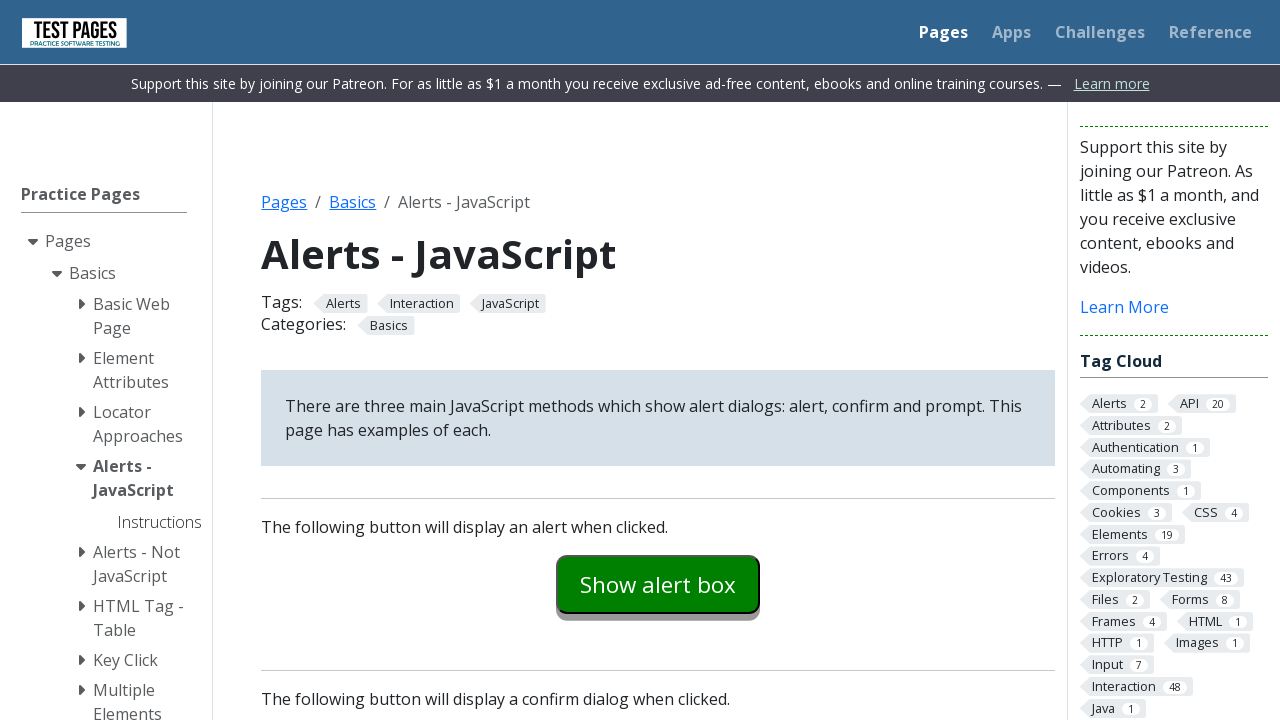

Clicked the confirm button to trigger confirm dialog at (658, 360) on #confirmexample
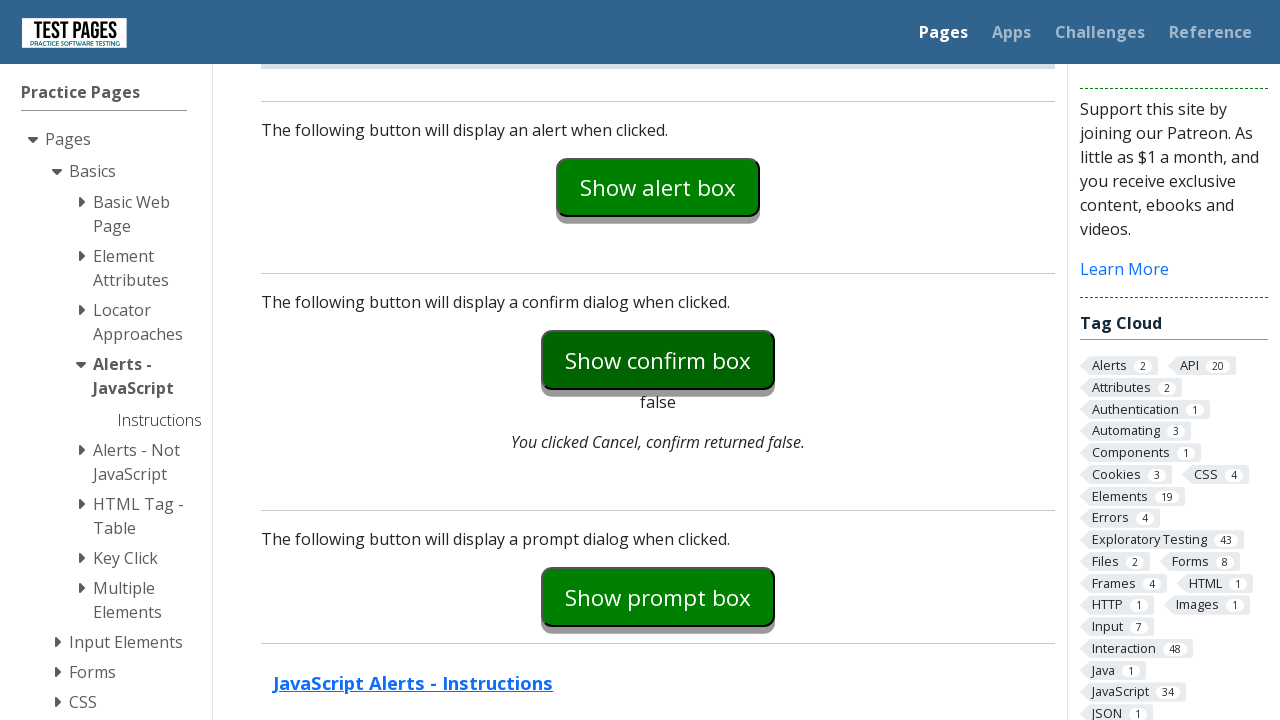

Verified that confirm dialog was dismissed and result shows 'false'
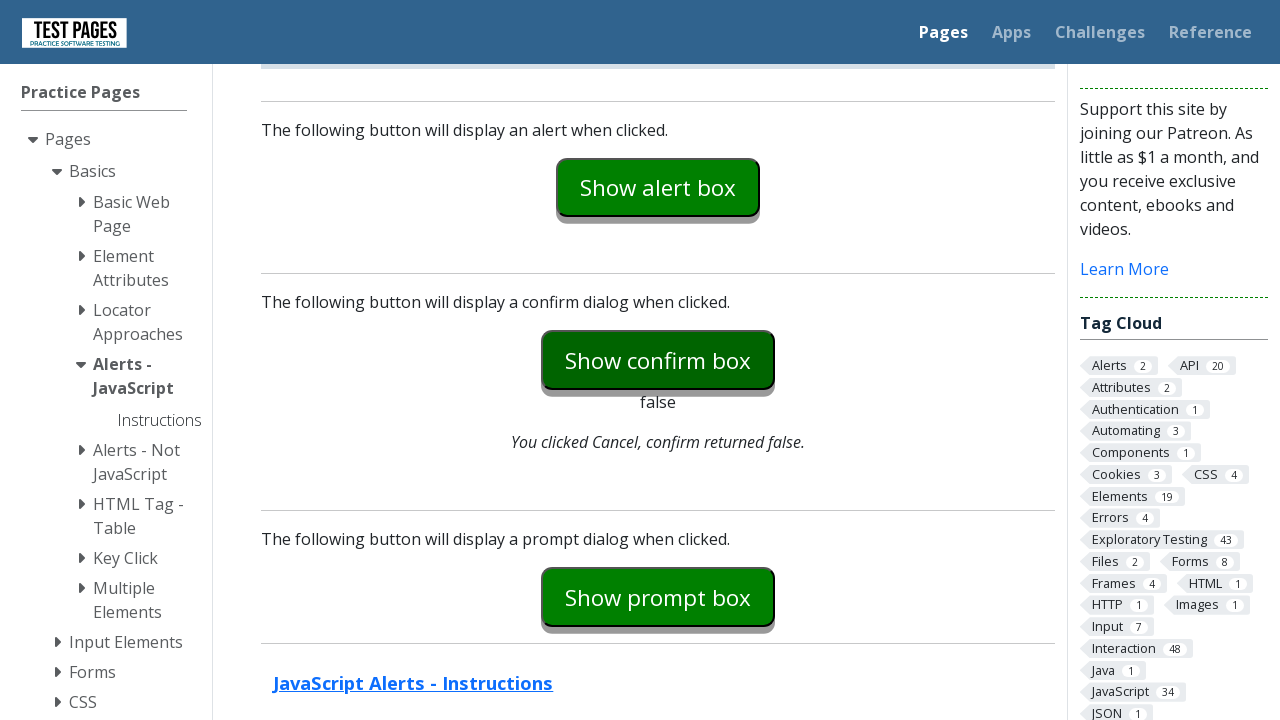

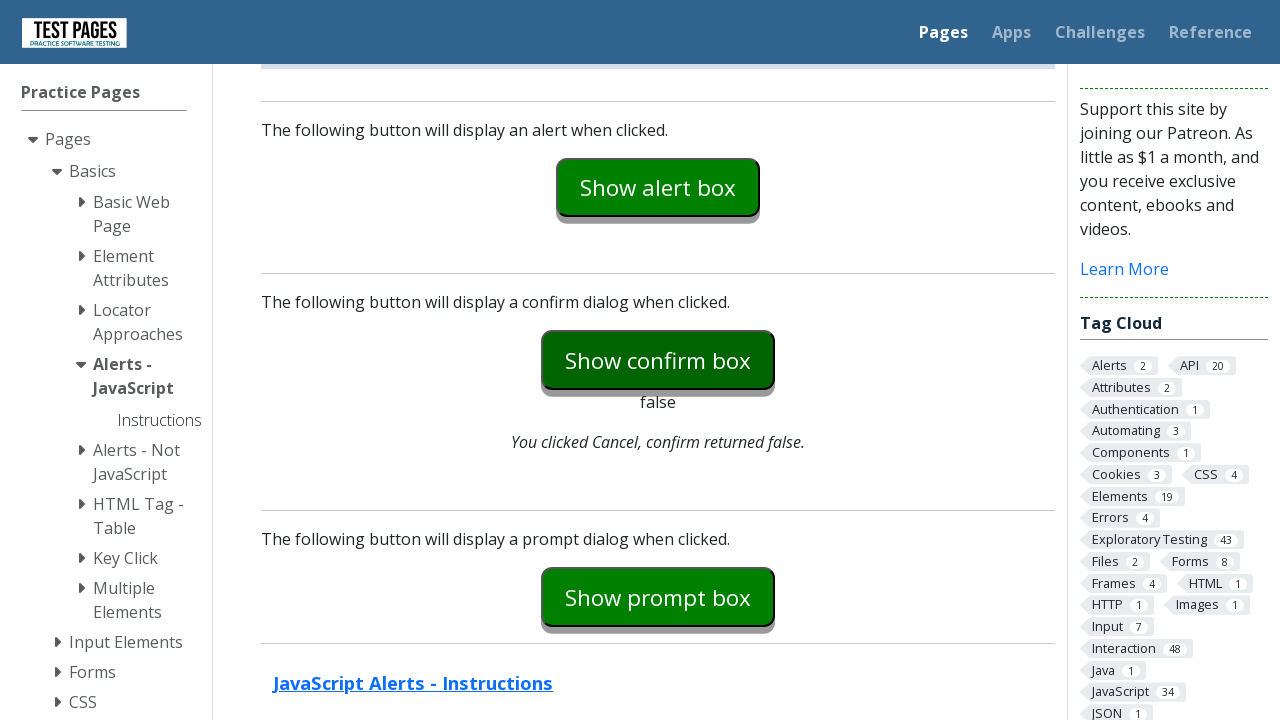